Tests that the navbar dropdown menu contains all expected component links by clicking the dropdown and verifying the list items

Starting URL: https://formy-project.herokuapp.com/

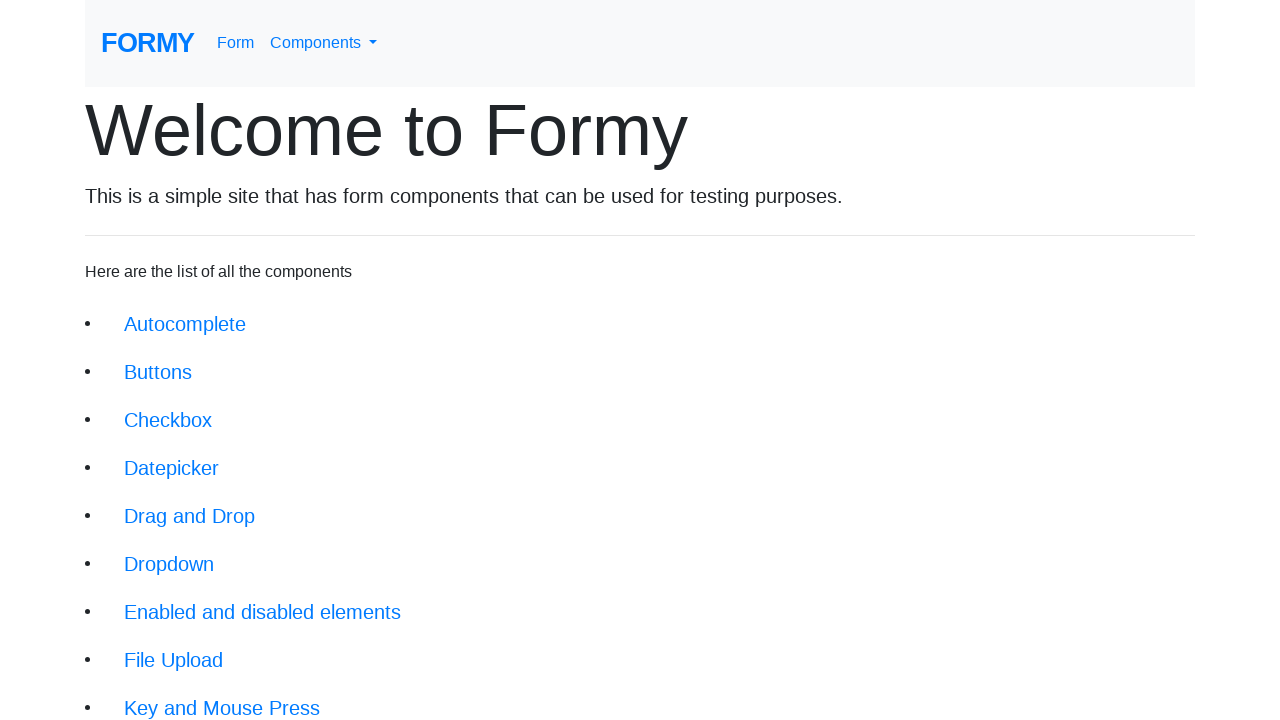

Clicked navbar dropdown menu link at (324, 43) on a#navbarDropdownMenuLink
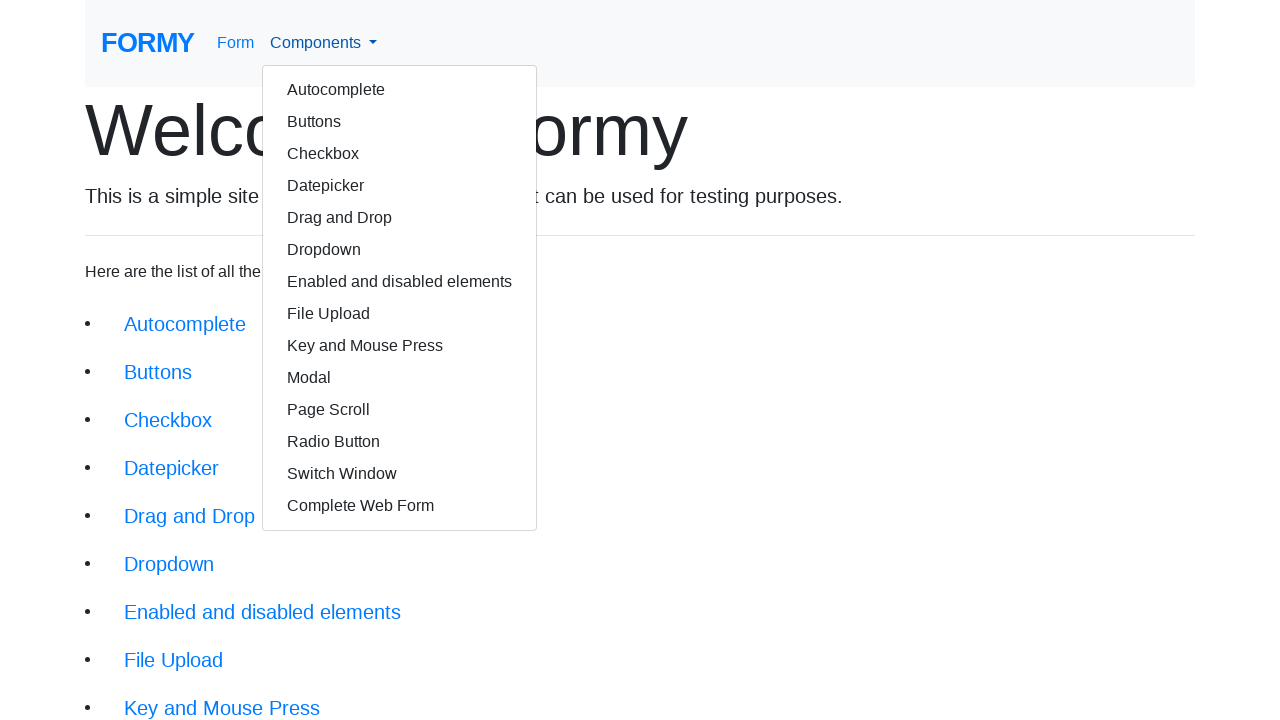

Dropdown items appeared on page
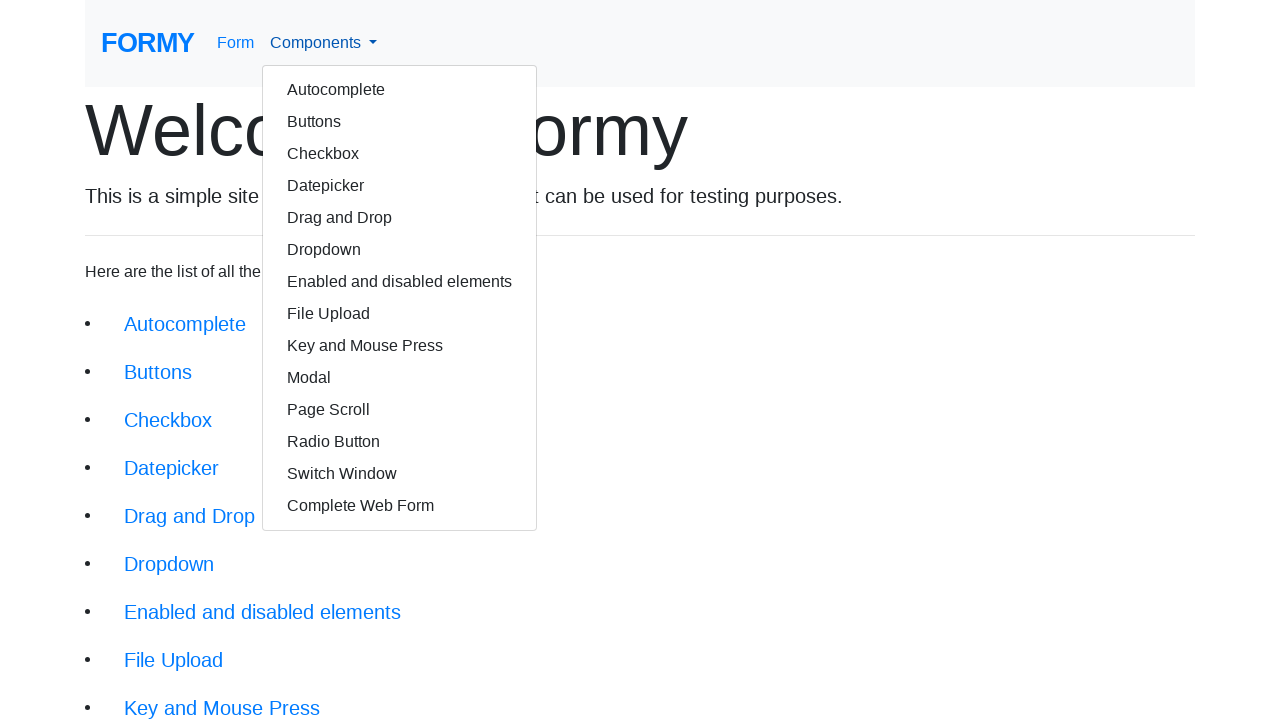

Retrieved all dropdown item elements
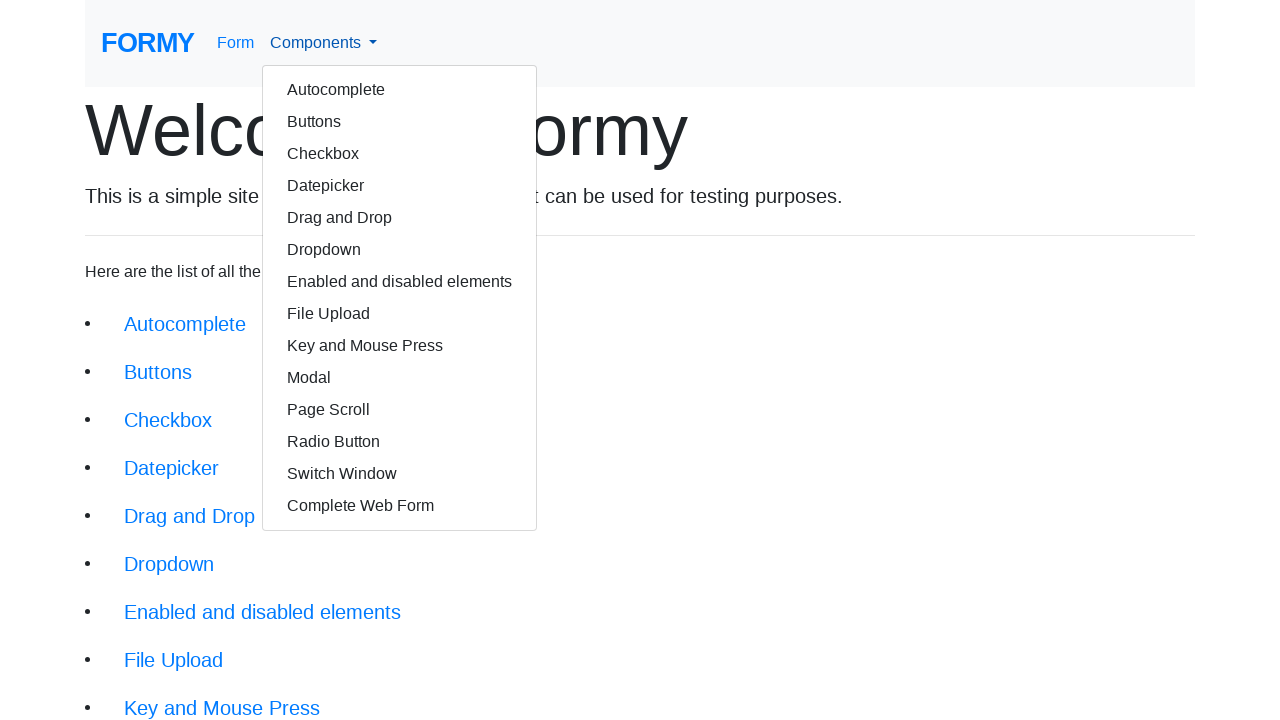

Verified that dropdown contains exactly 14 component links
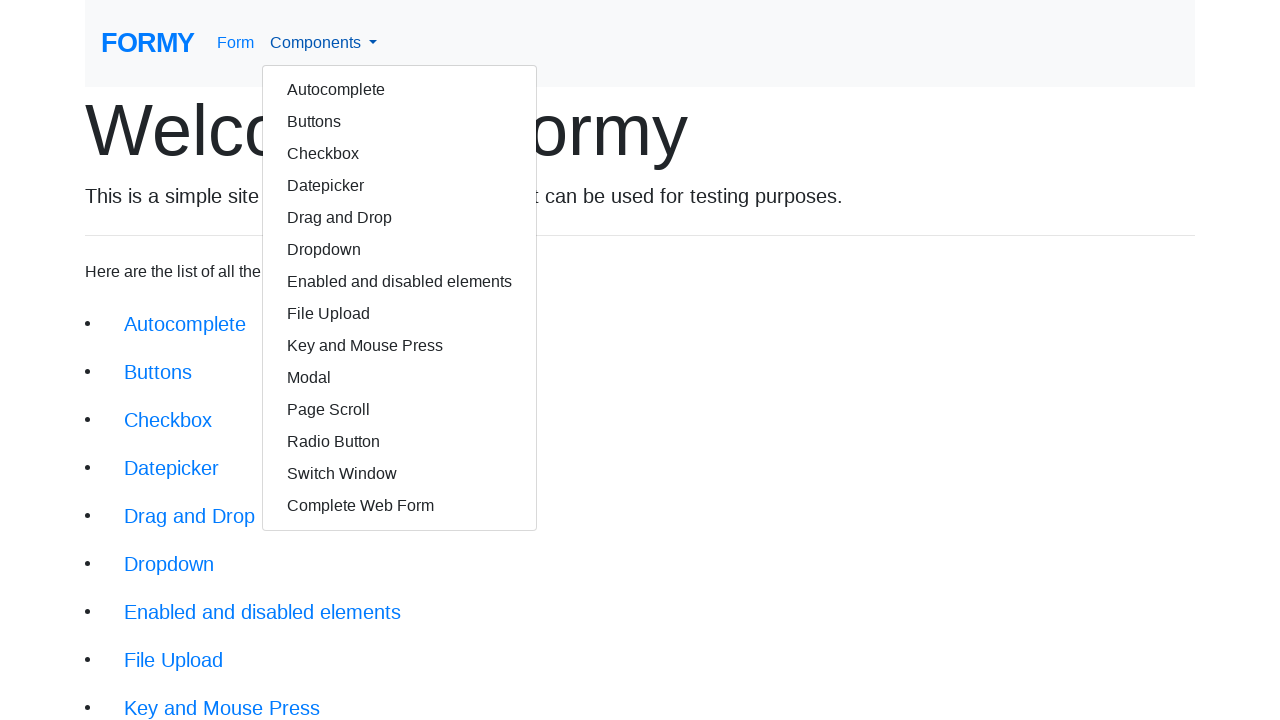

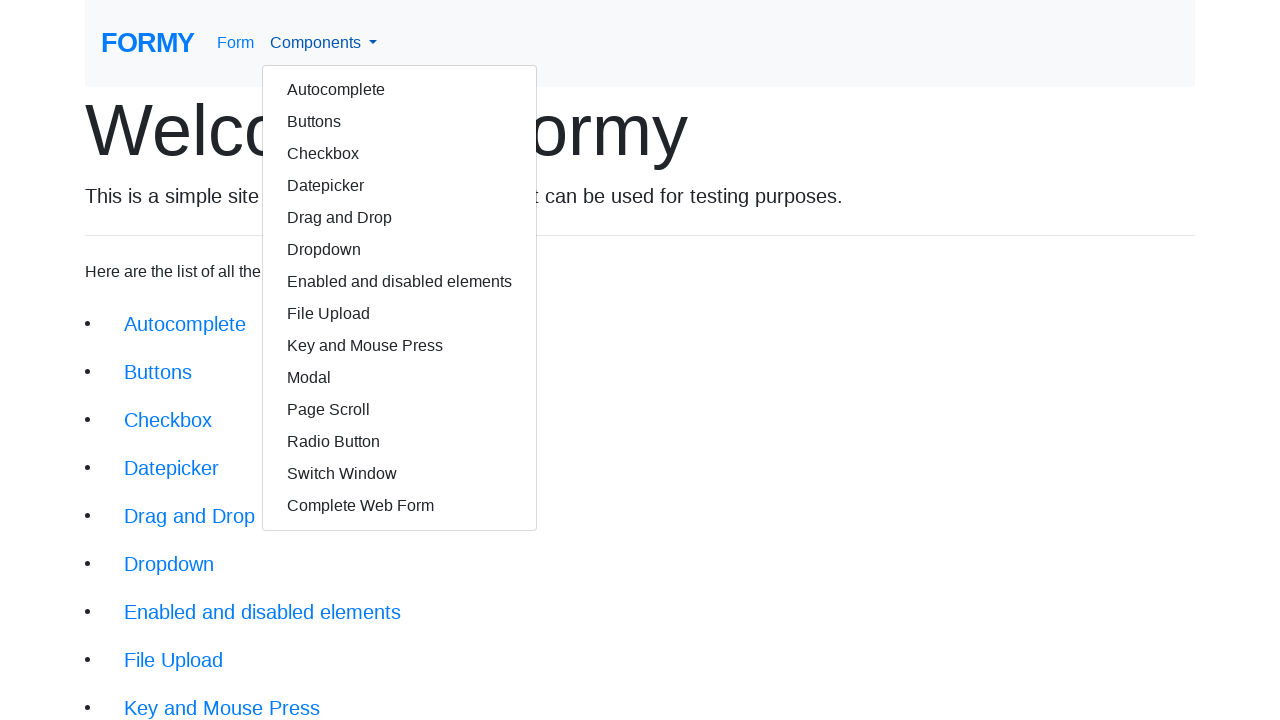